Tests checkbox interactions by selecting and toggling checkbox items.

Starting URL: https://the-internet.herokuapp.com/checkboxes

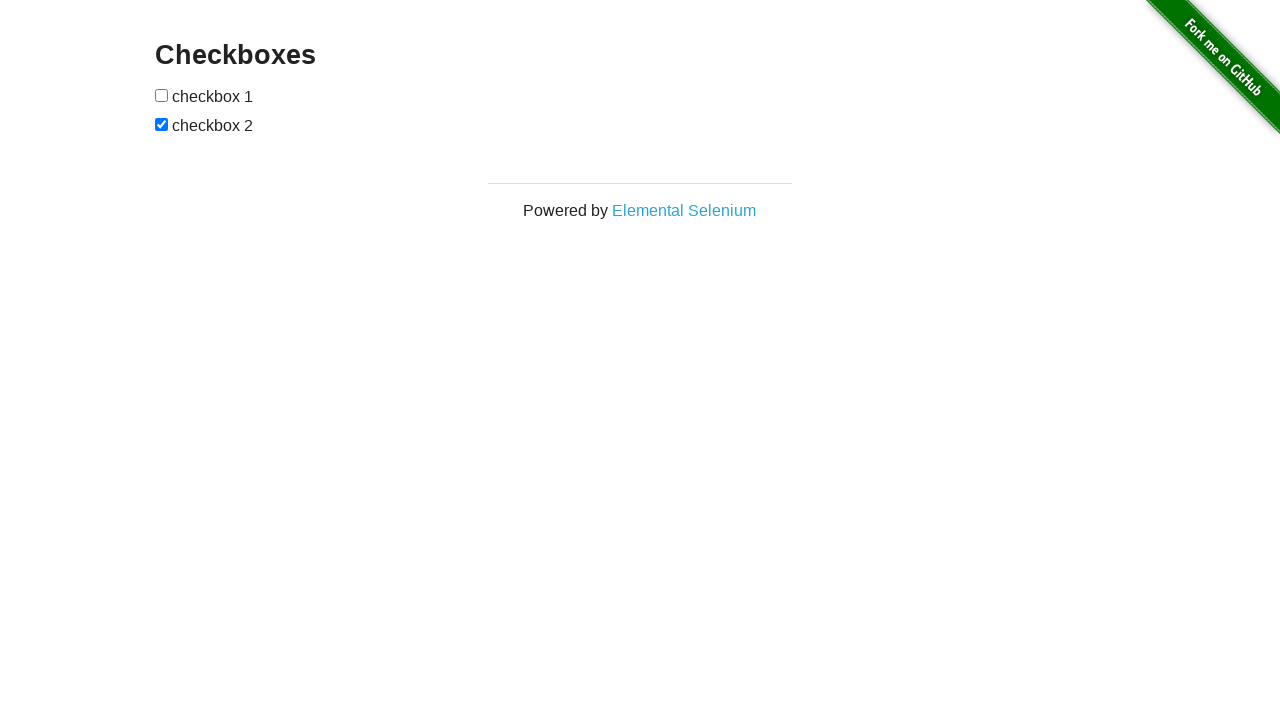

Navigated to checkboxes test page
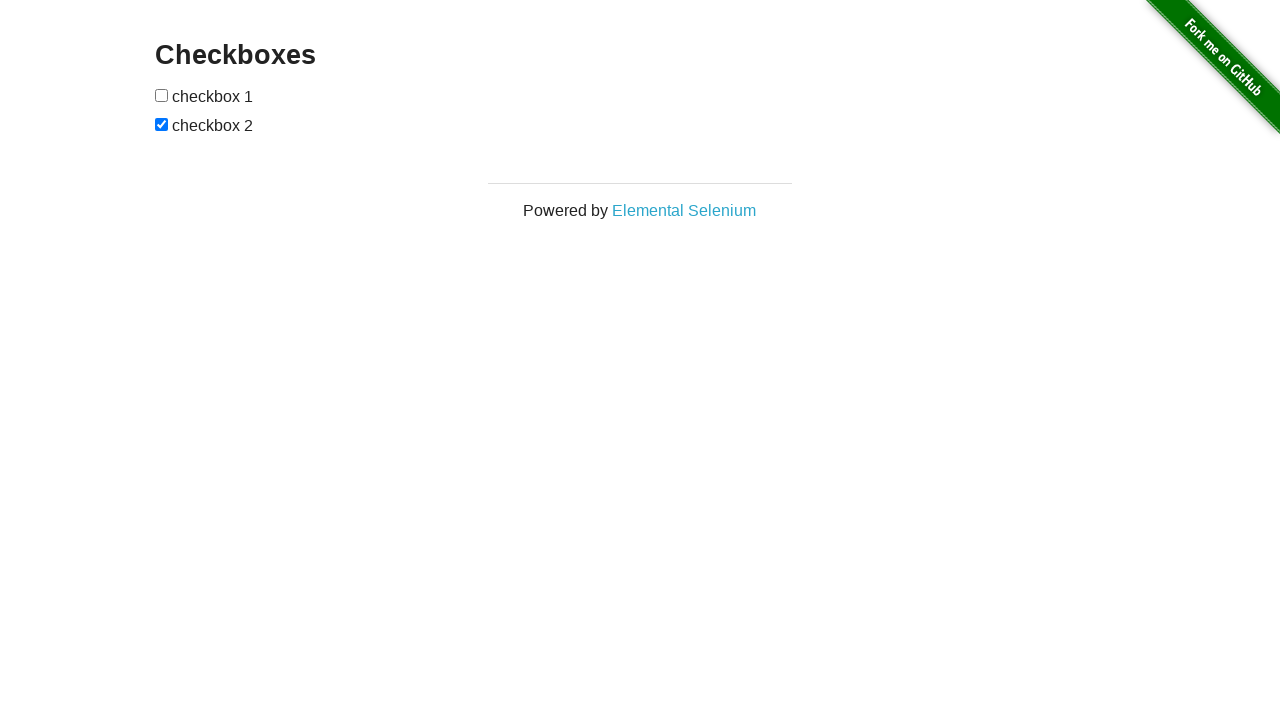

Located all checkbox elements on the page
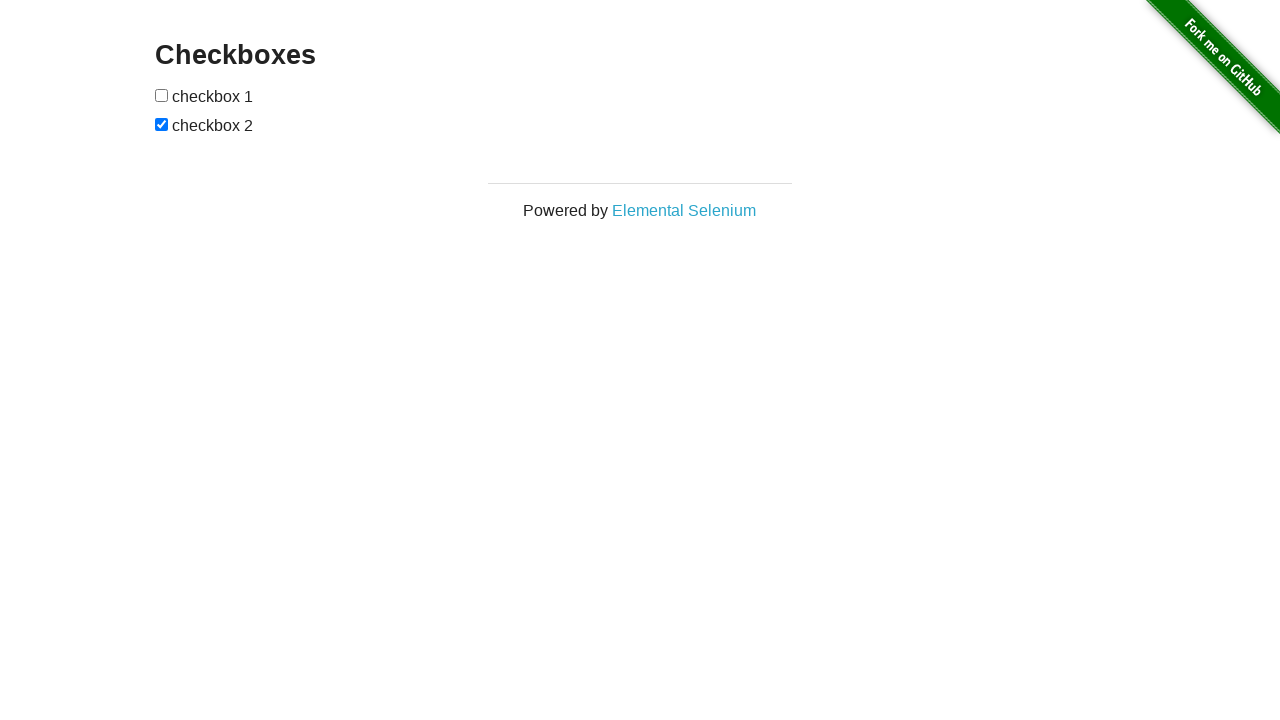

Clicked first checkbox to select it at (162, 95) on [type="checkbox"] >> nth=0
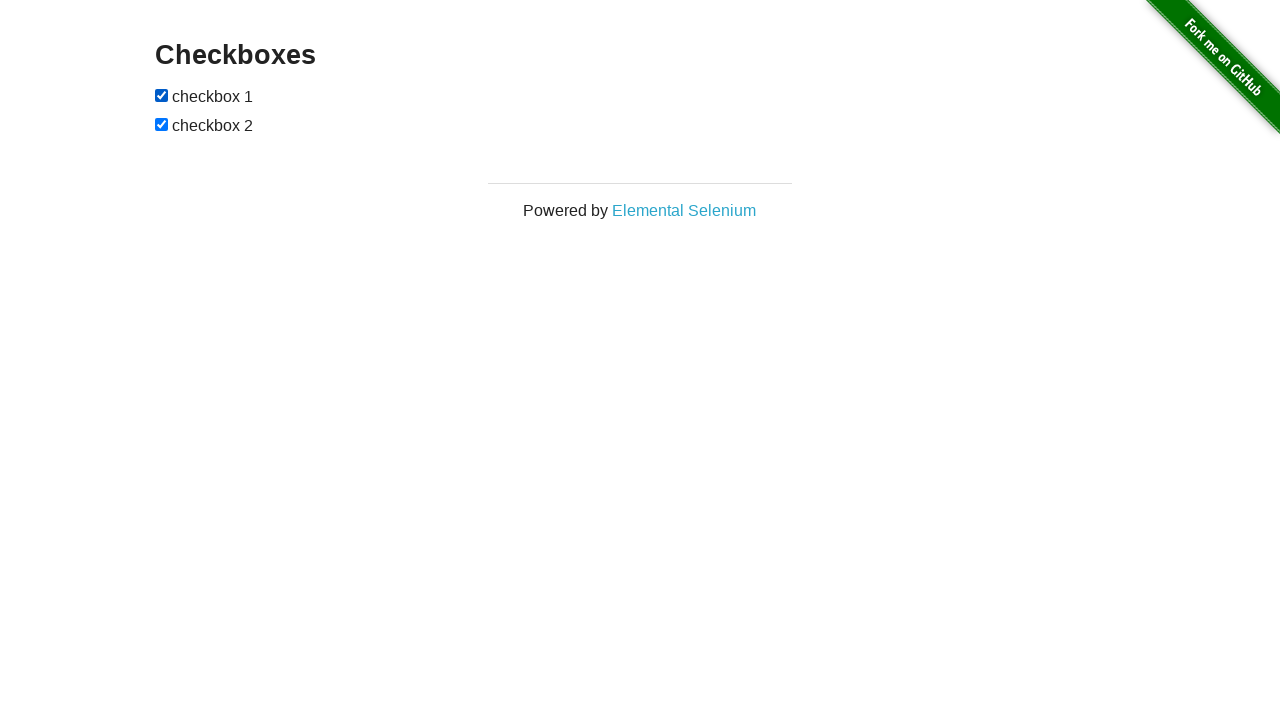

Clicked second checkbox to toggle its state at (162, 124) on [type="checkbox"] >> nth=1
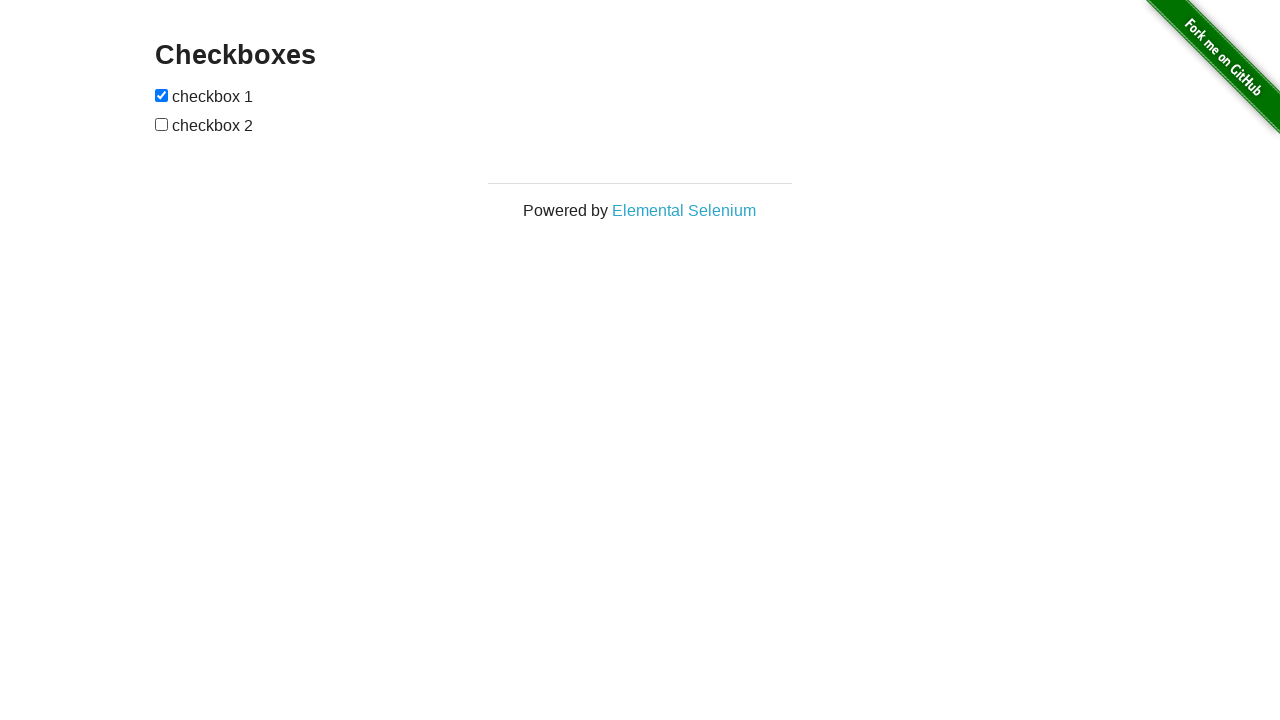

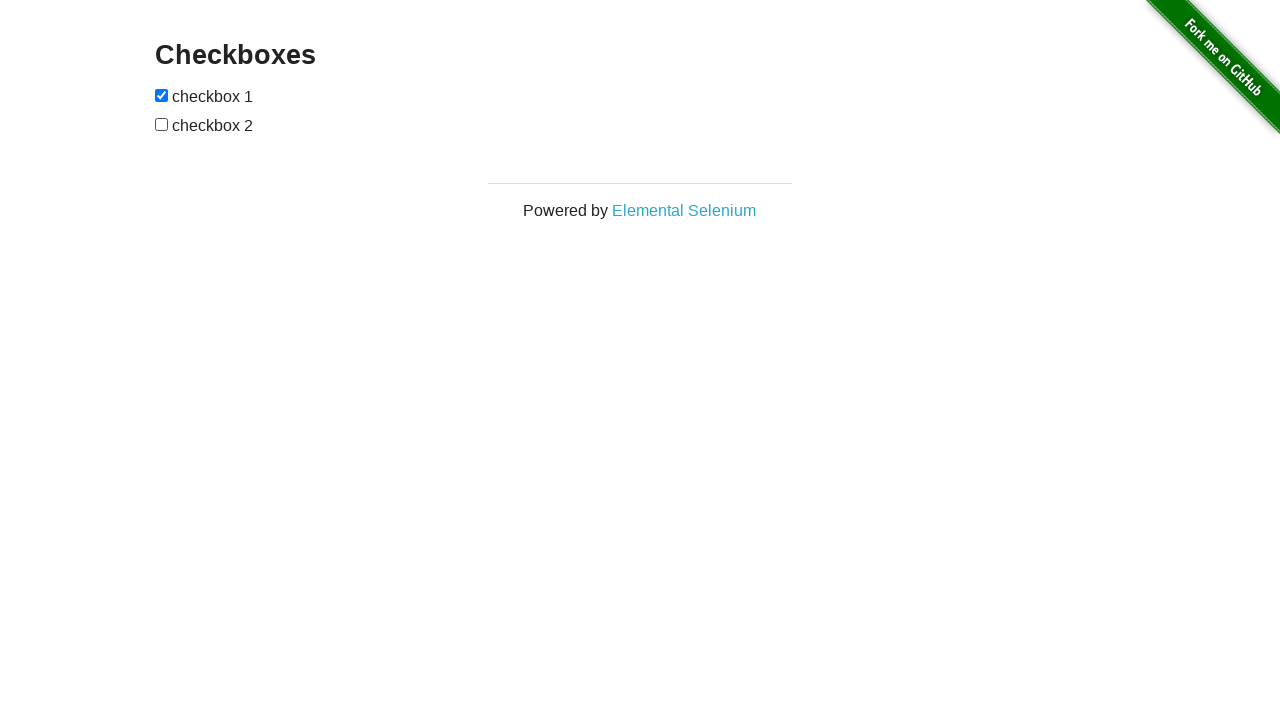